Tests a slow calculator by setting a delay, performing an addition operation (7+8), and verifying the result equals 15

Starting URL: https://bonigarcia.dev/selenium-webdriver-java/slow-calculator.html

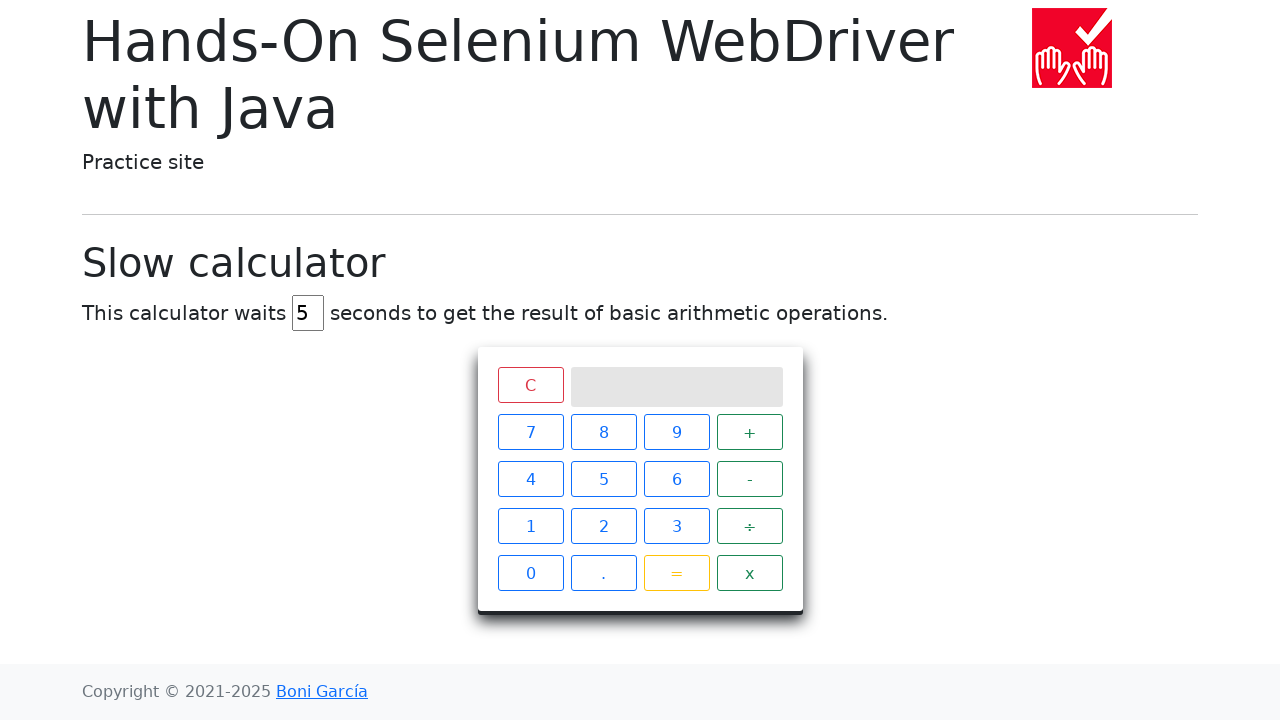

Cleared the delay input field on #delay
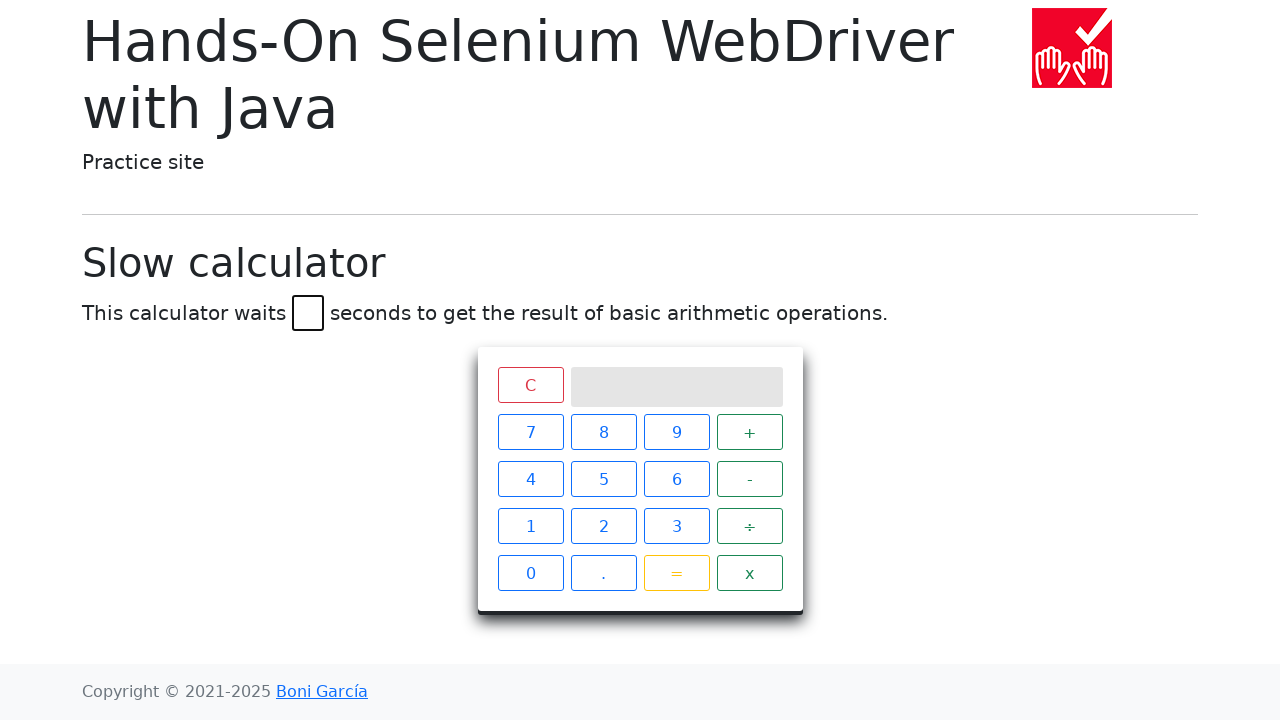

Set delay to 45 seconds on #delay
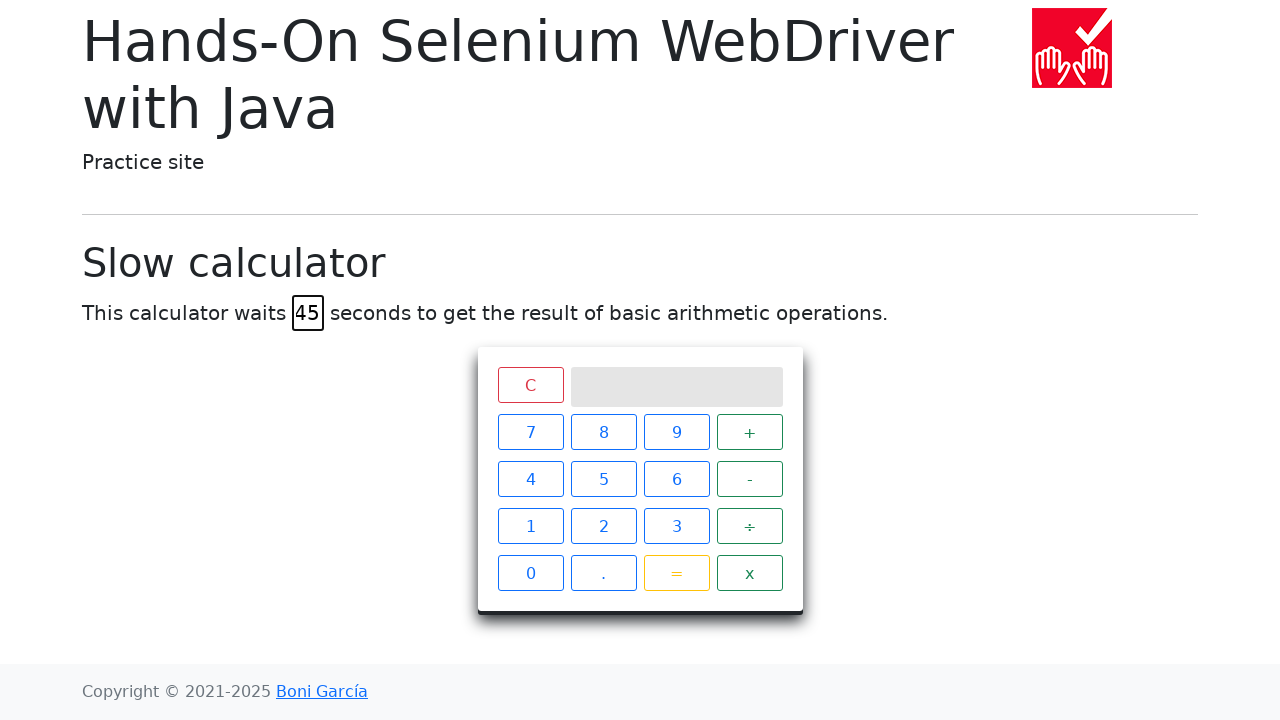

Clicked number 7 on calculator at (530, 432) on xpath=//span[text()='7']
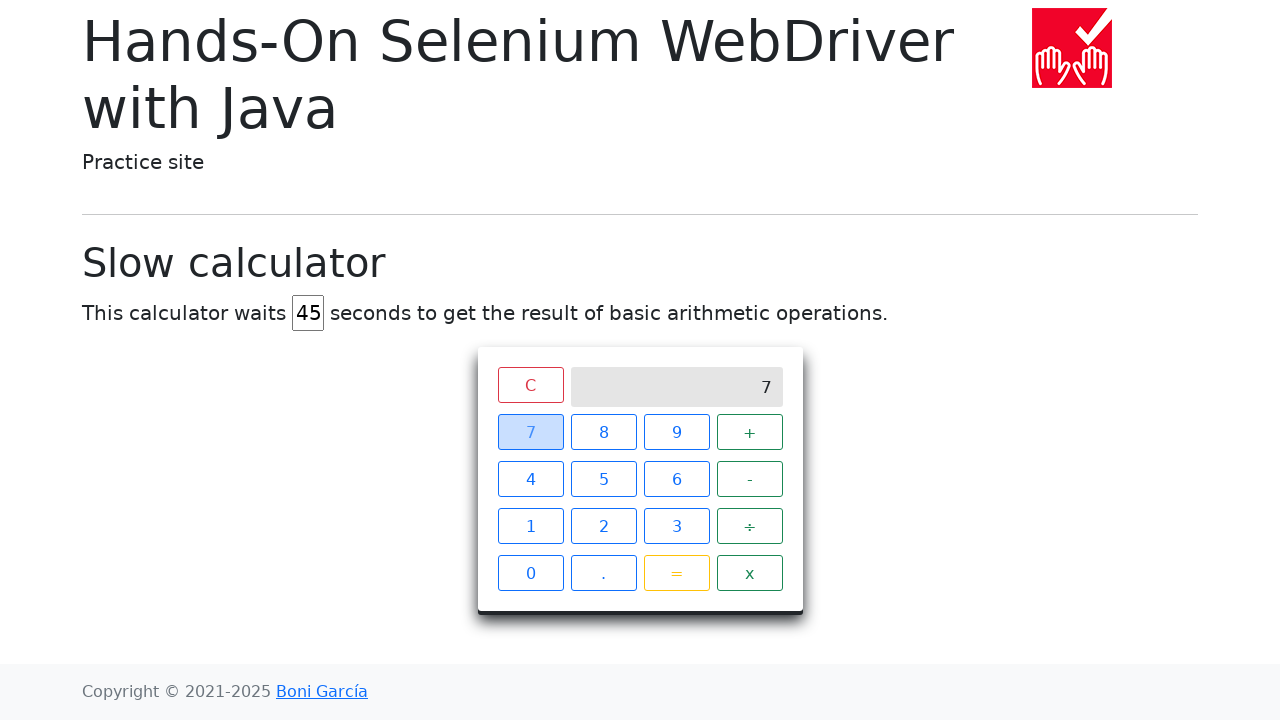

Clicked plus operator at (750, 432) on xpath=//span[text()='+']
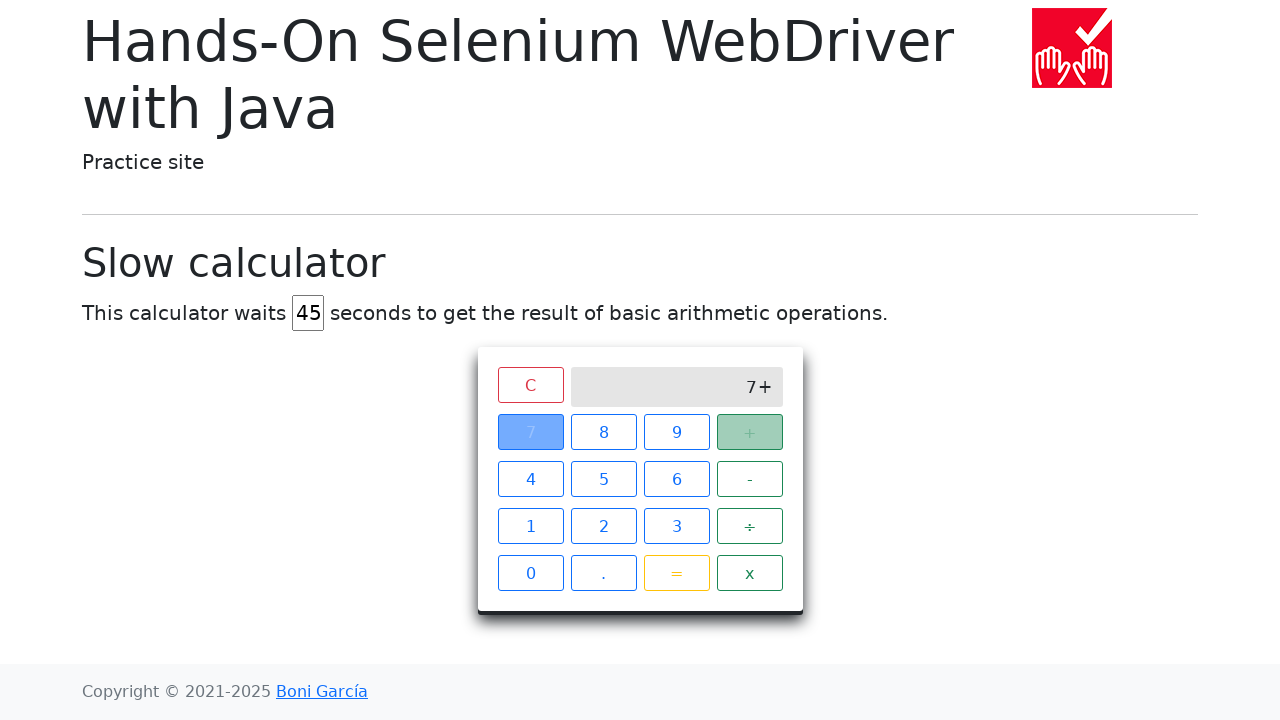

Clicked number 8 on calculator at (604, 432) on xpath=//span[text()='8']
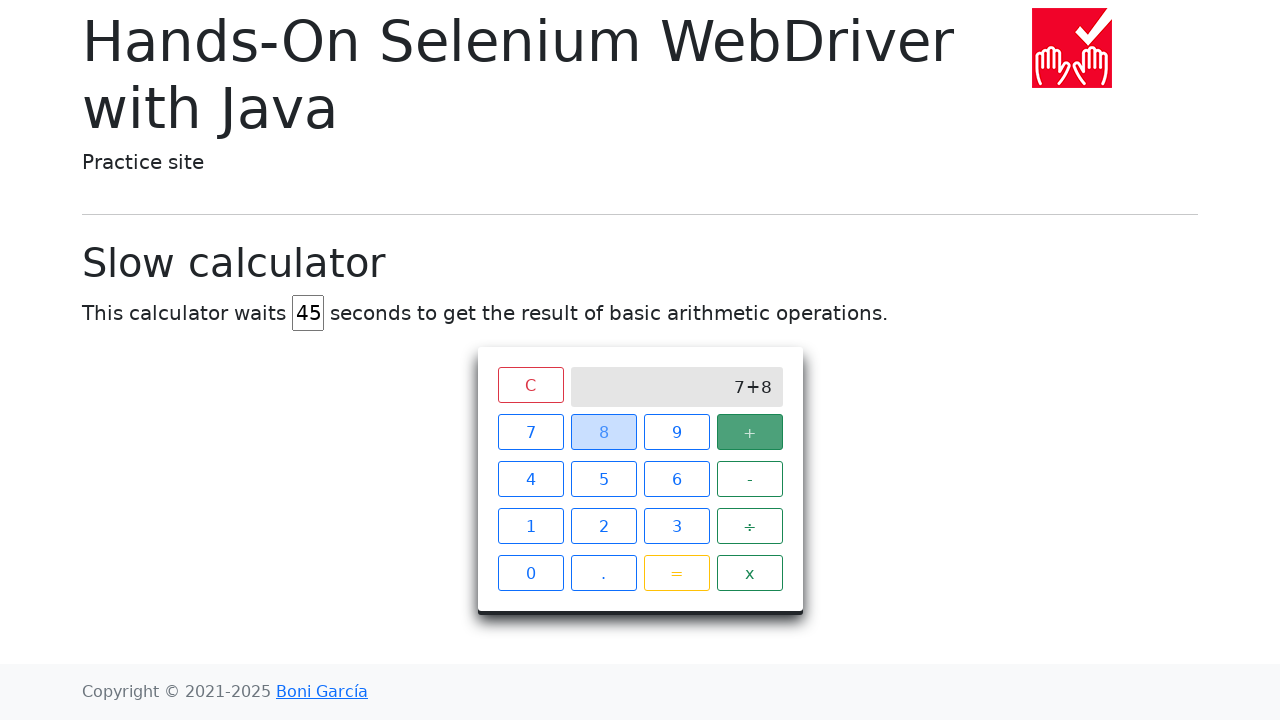

Clicked equals button to perform calculation at (676, 573) on xpath=//span[text()='=']
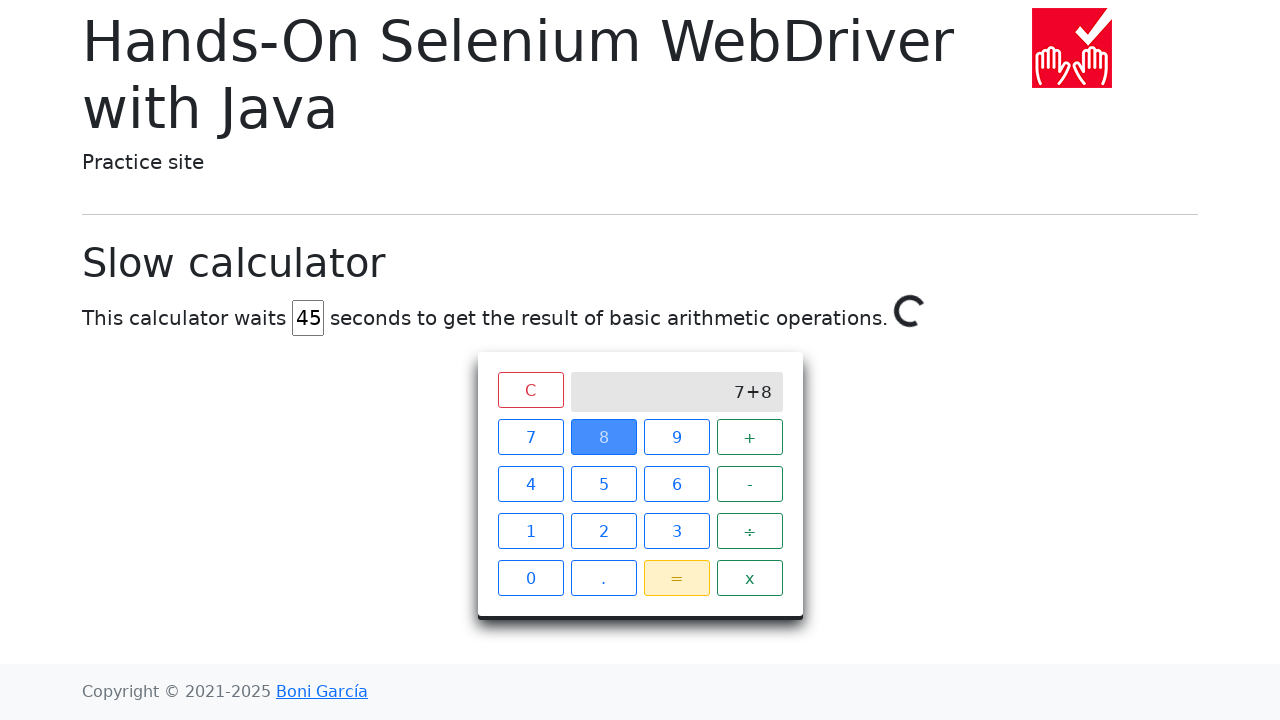

Waited for calculation result (7 + 8) to equal 15 with 46 second timeout
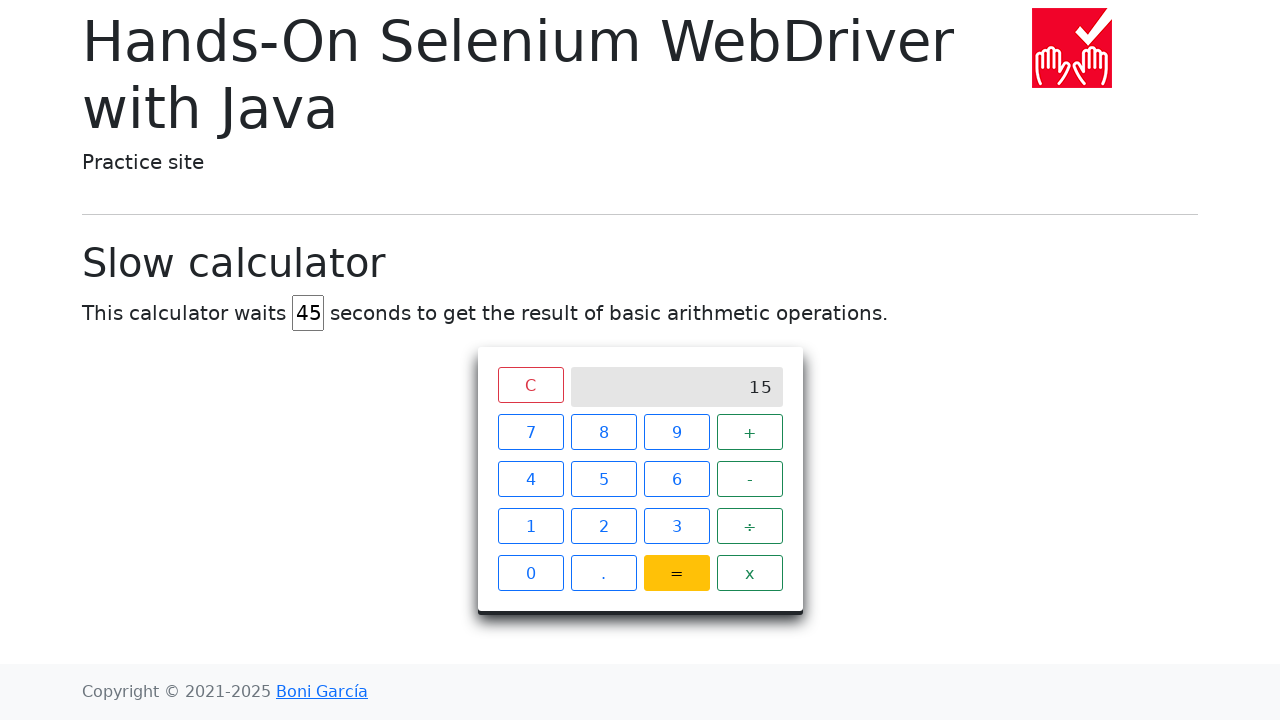

Retrieved result text from calculator screen: 15
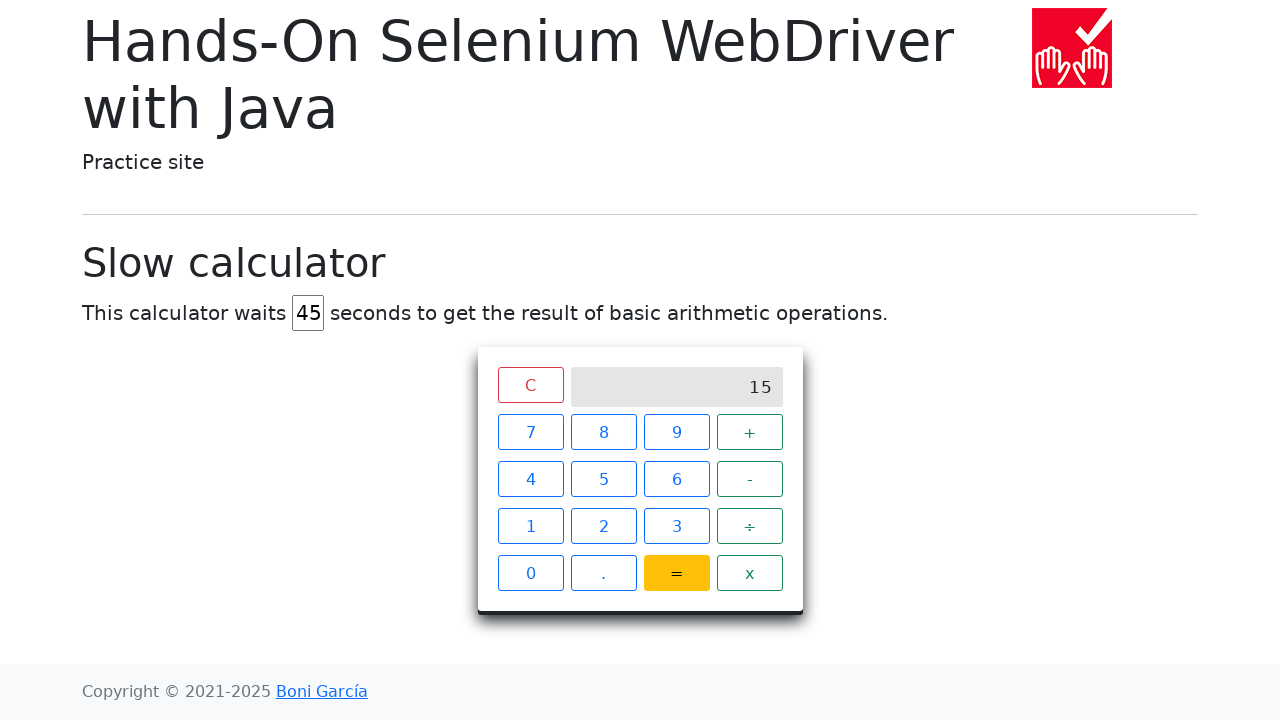

Verified that calculator result equals 15
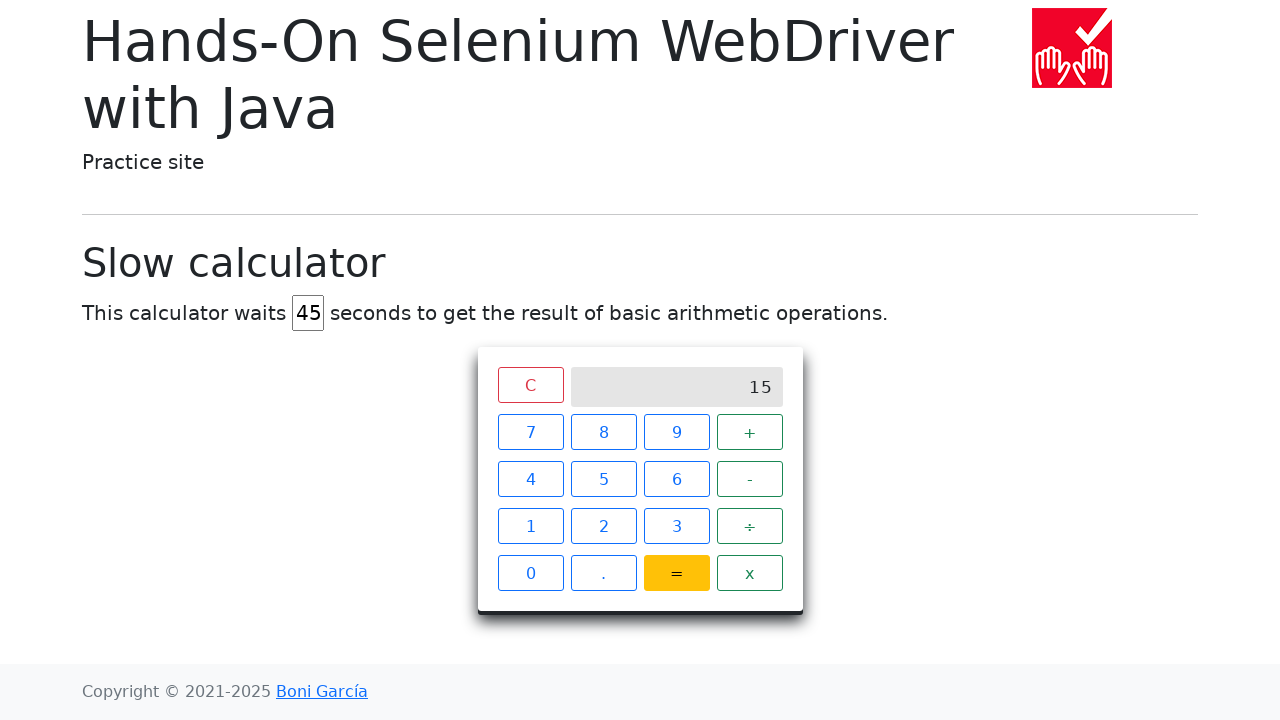

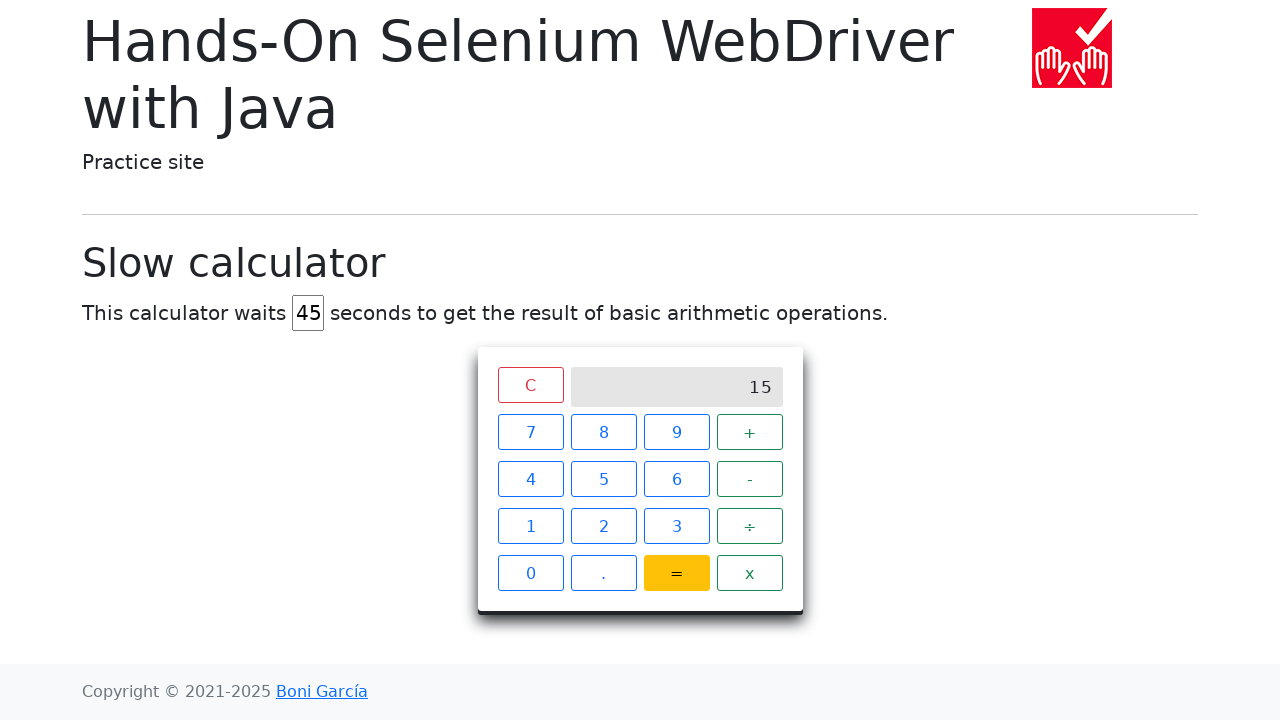